Tests window handling by clicking a link that opens a new tab, switching to the new tab, and verifying the title is "New Window"

Starting URL: https://the-internet.herokuapp.com/windows

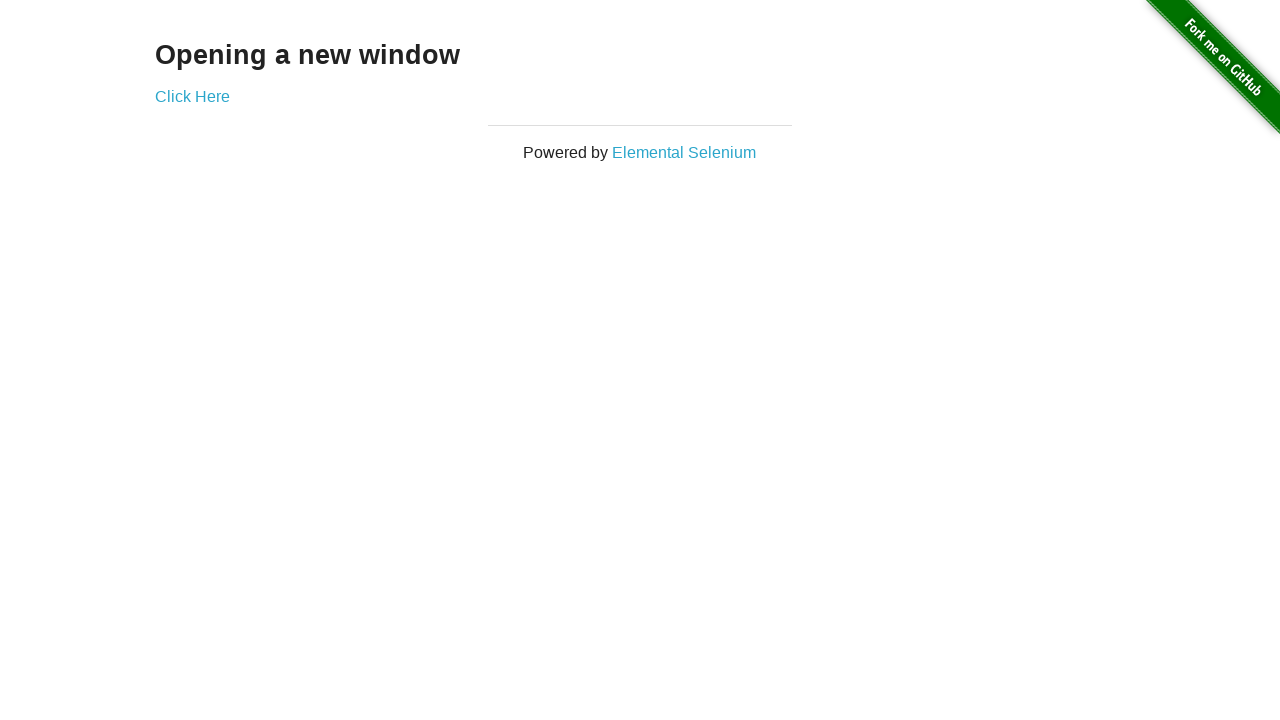

Clicked 'Click Here' link to open new tab at (192, 96) on text=Click Here
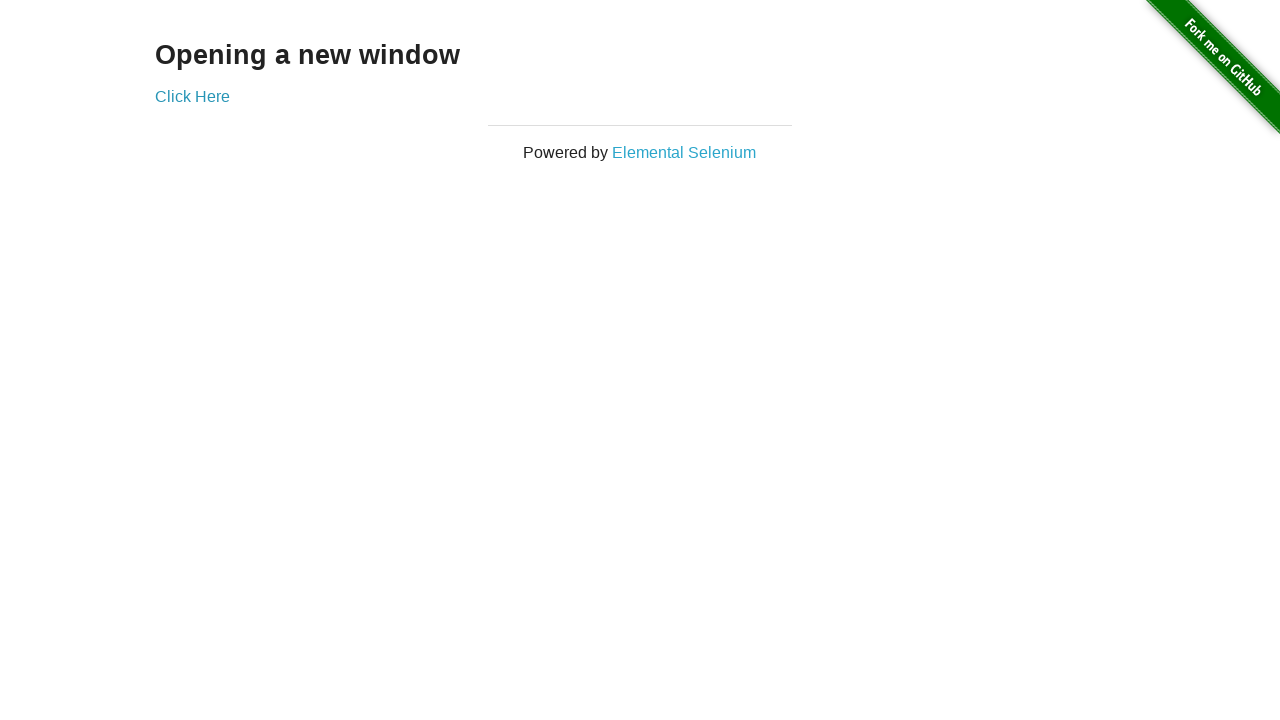

Captured new page object from context
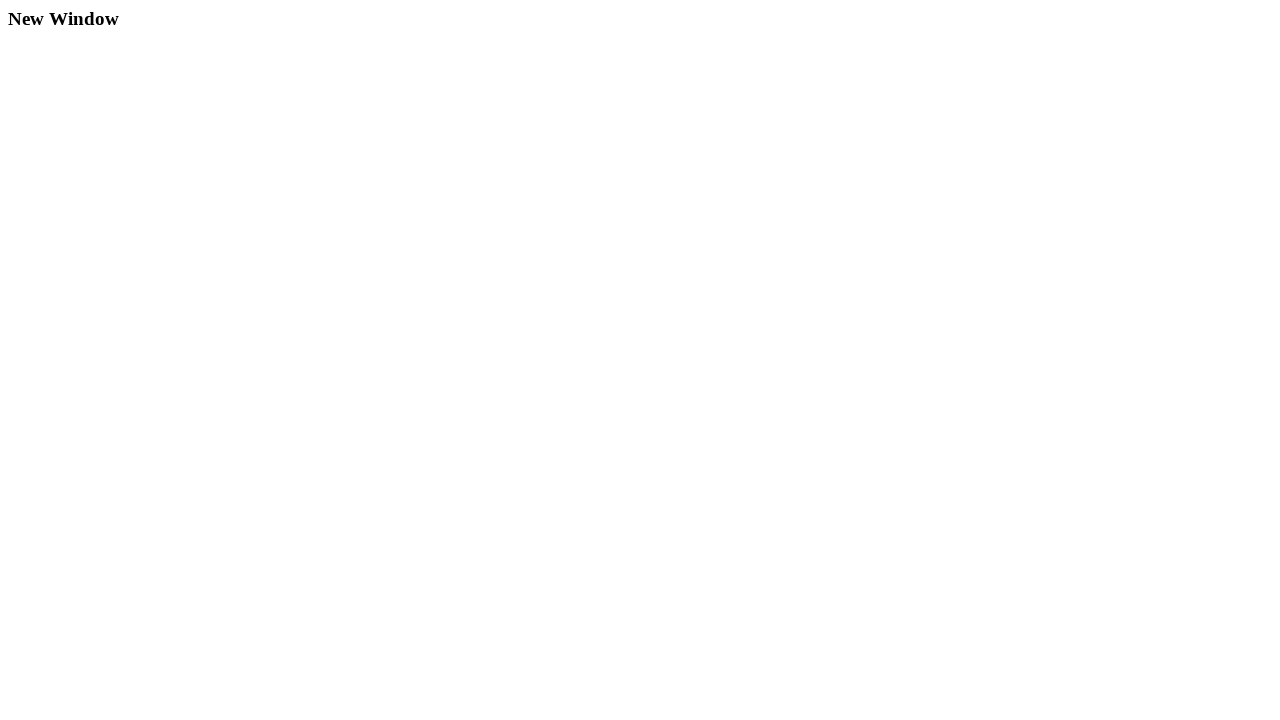

New page finished loading
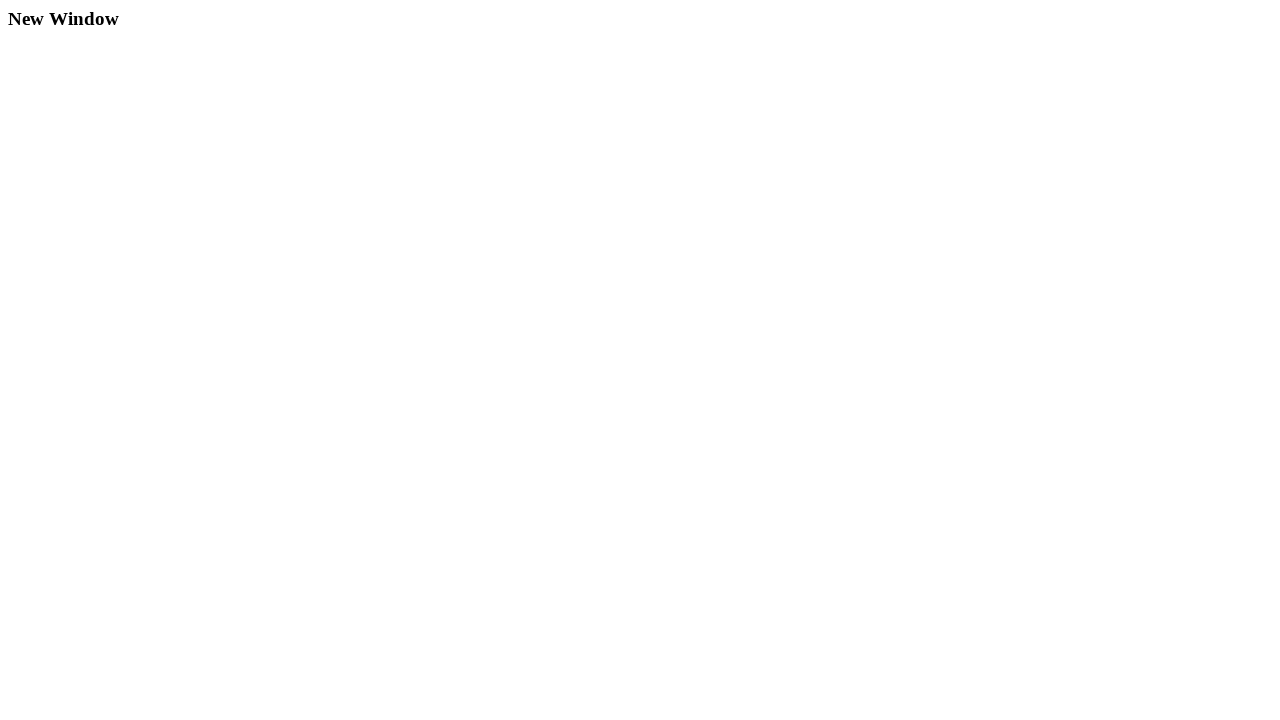

Verified new page title is 'New Window'
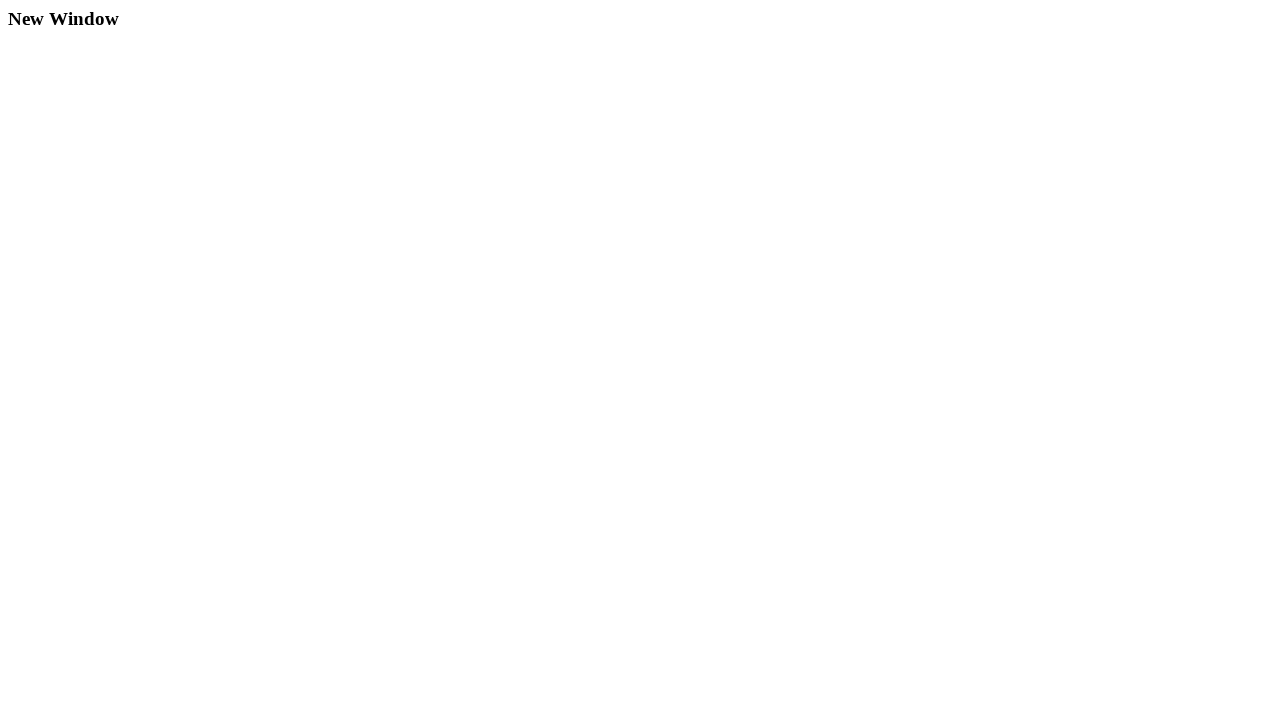

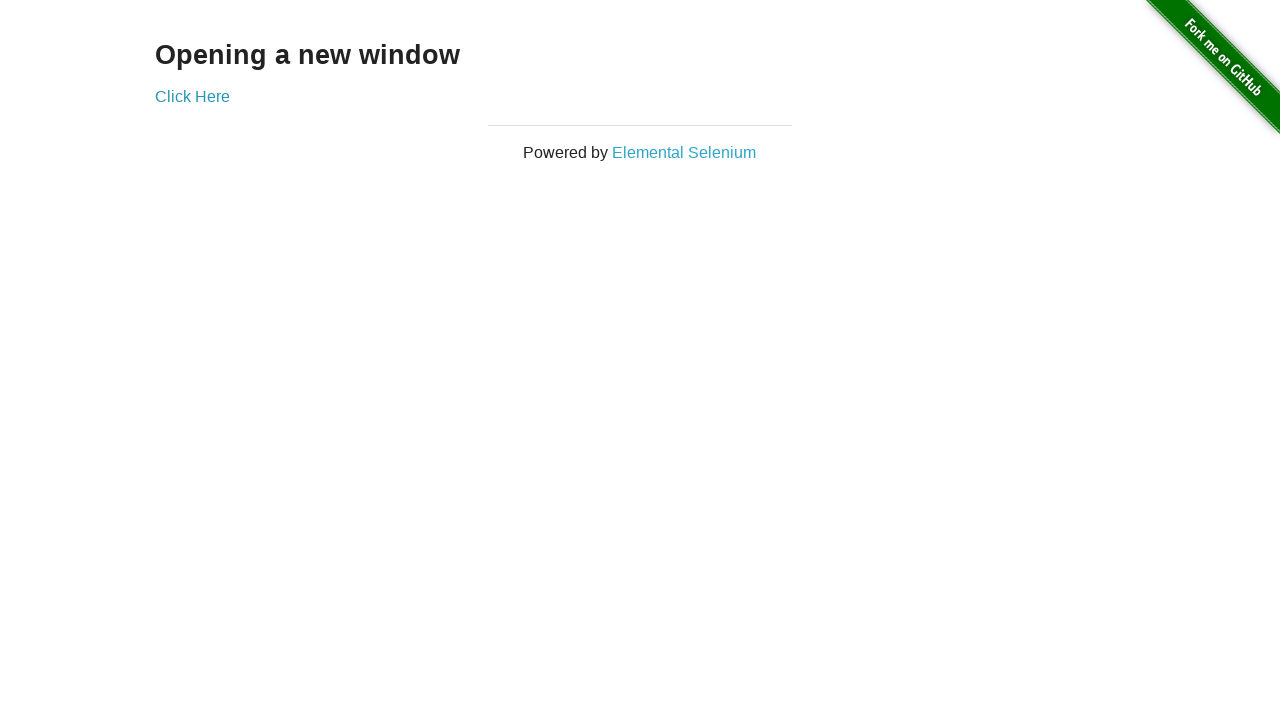